Tests window switching functionality by opening a new window and switching between parent and child windows

Starting URL: http://the-internet.herokuapp.com/

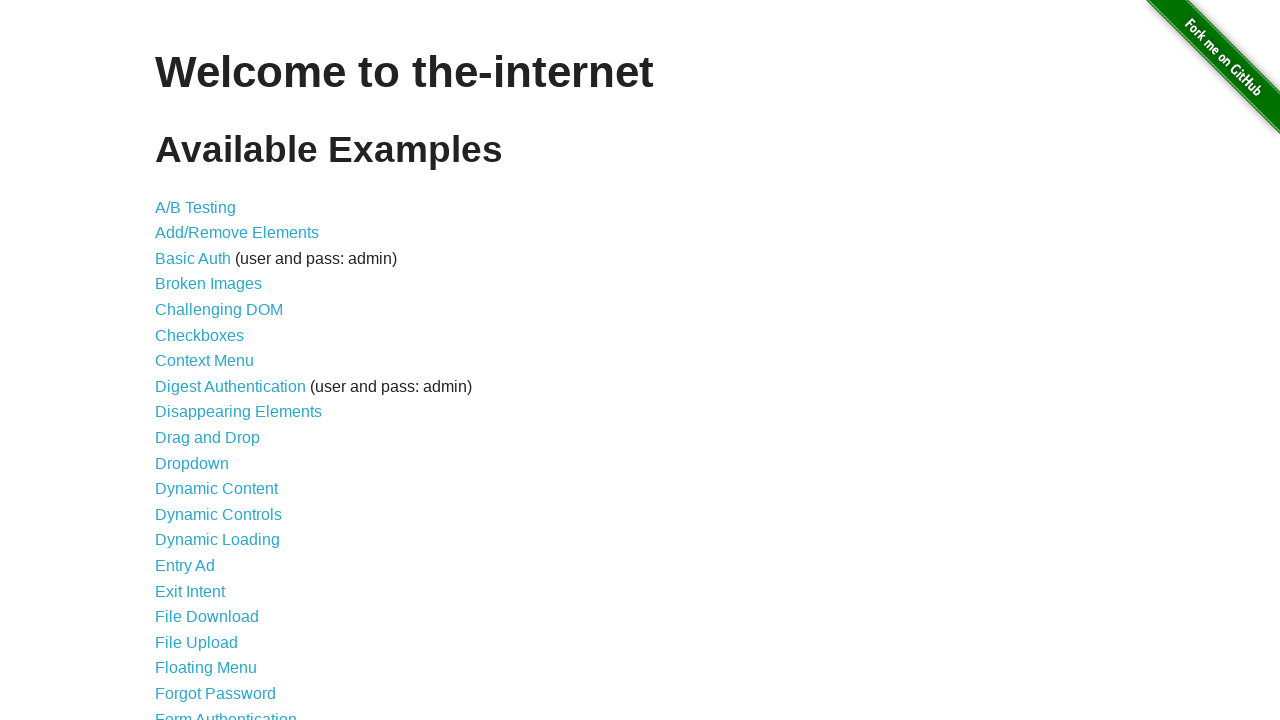

Clicked on Multiple Windows link at (218, 369) on xpath=//a[text()='Multiple Windows']
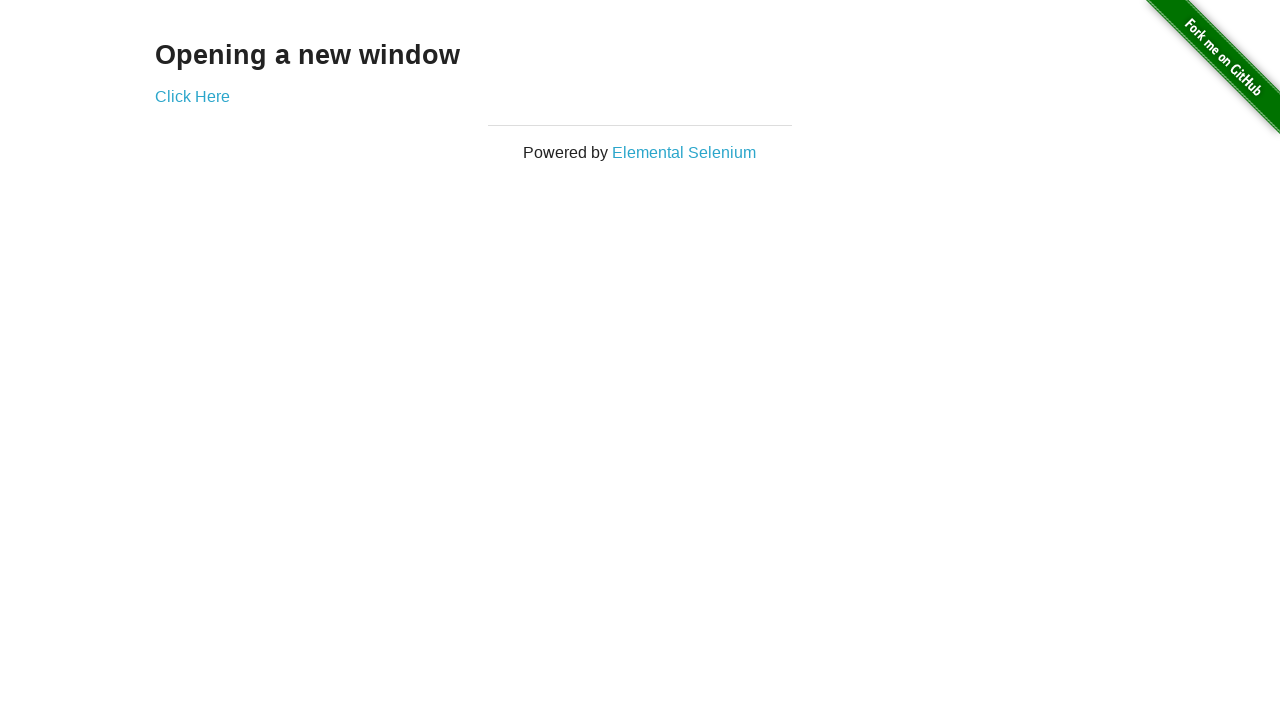

Clicked on 'Click Here' link to open new window at (192, 96) on xpath=//a[text()='Click Here']
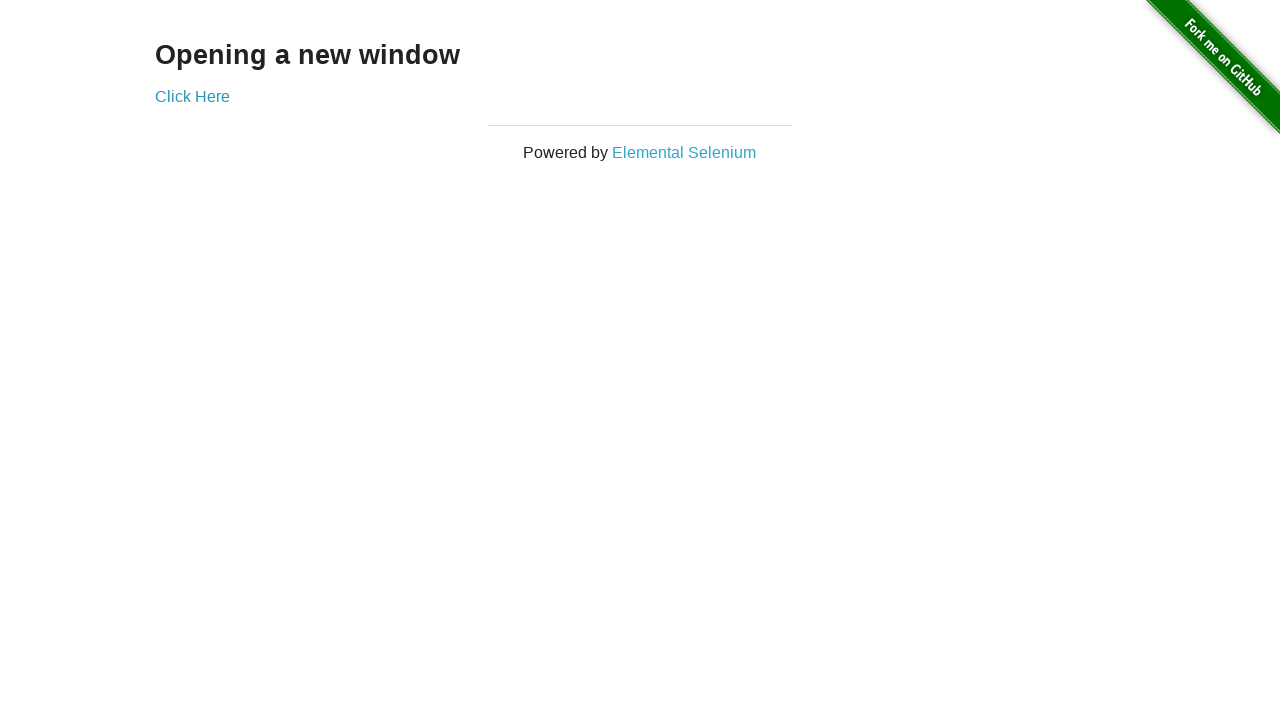

New window opened and captured
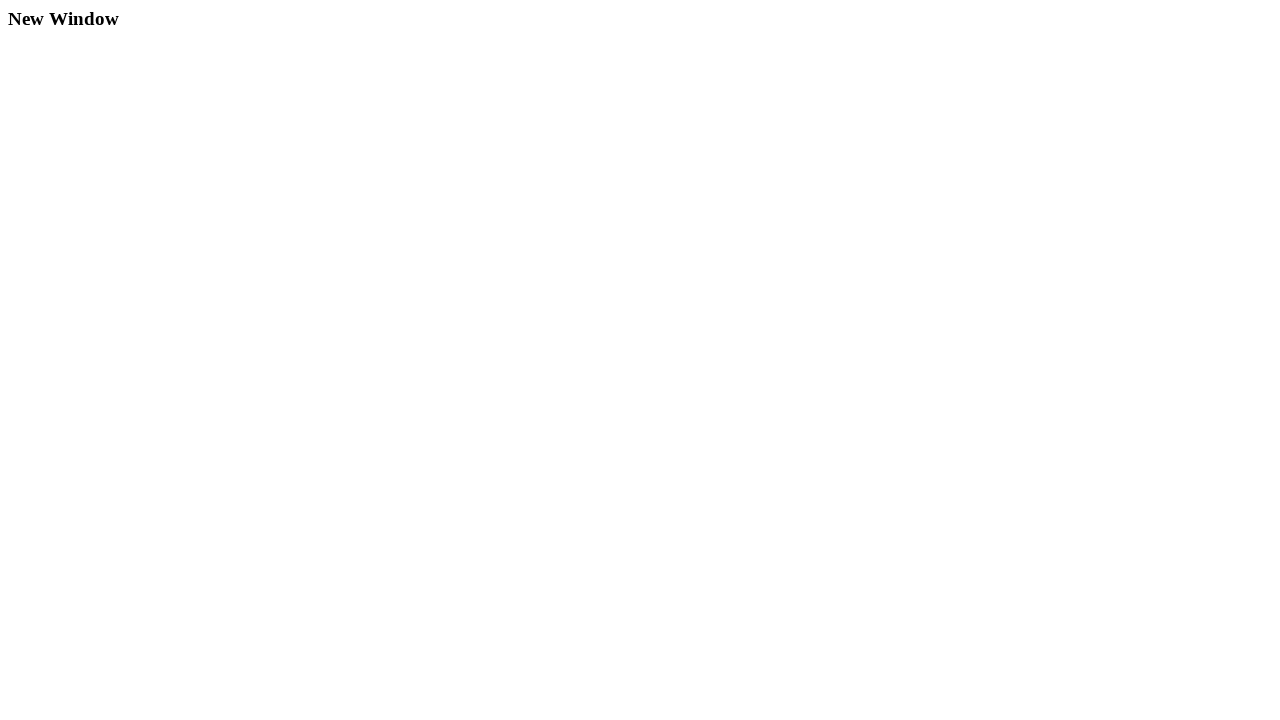

Retrieved text from child window: 'New Window'
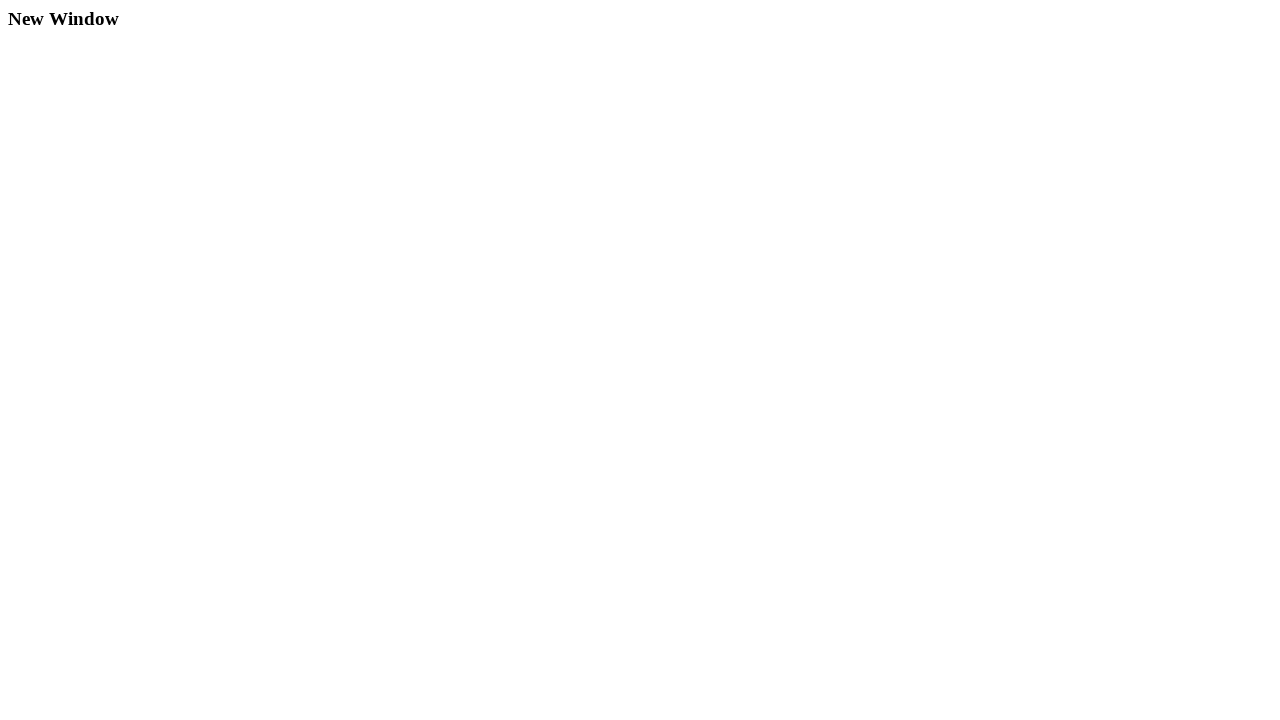

Retrieved text from parent window: 'Opening a new window'
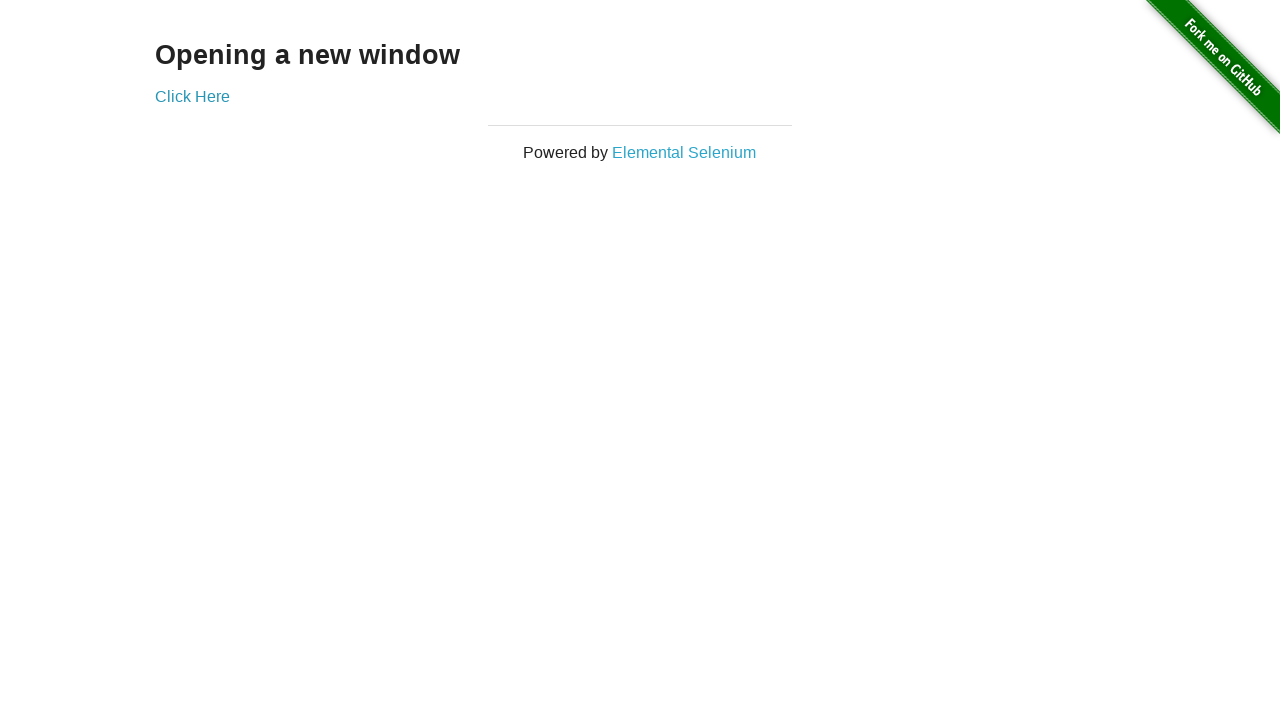

Closed the child window
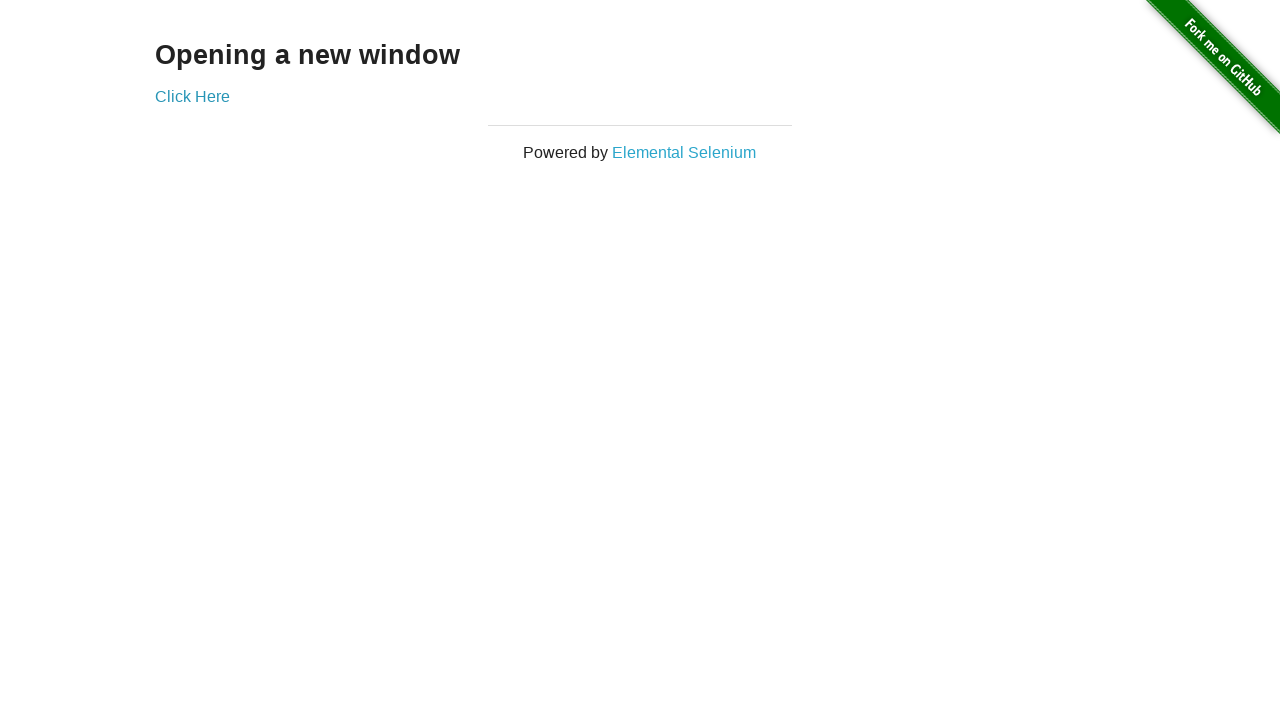

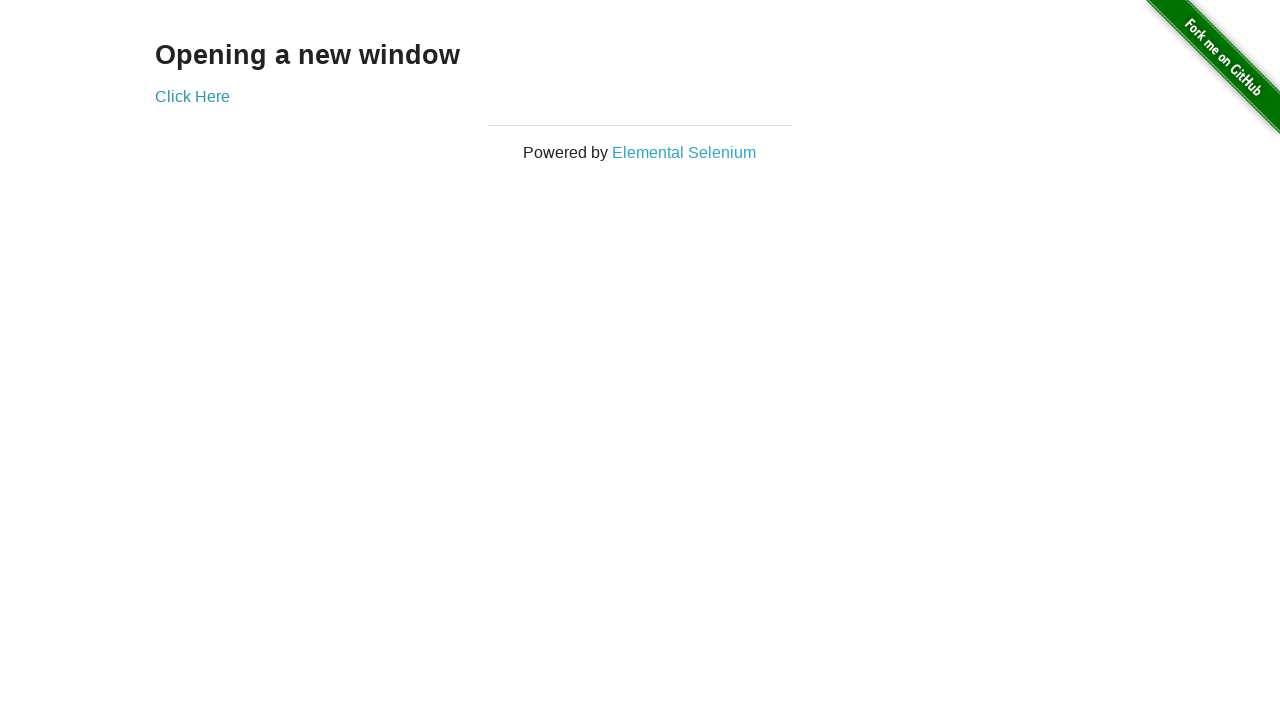